Opens the homepage and clicks on the Inputs link to navigate to the inputs page.

Starting URL: https://the-internet.herokuapp.com/

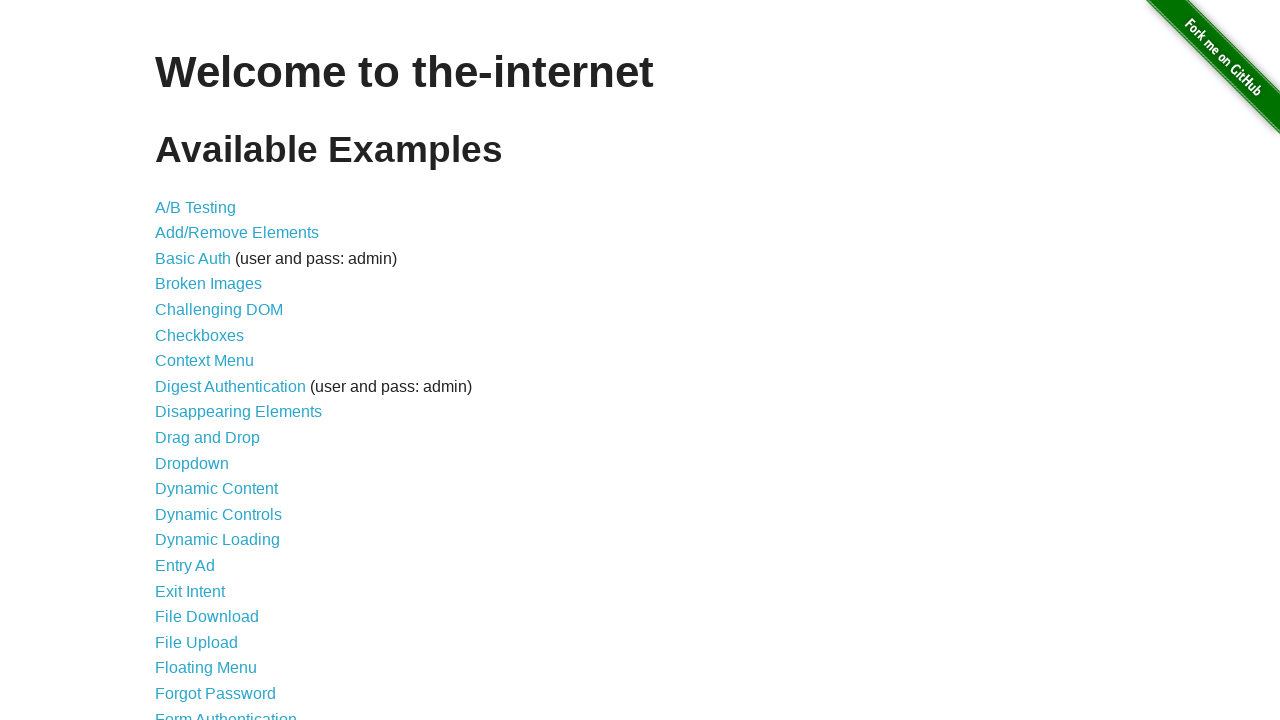

Clicked on Inputs link to navigate to inputs page at (176, 361) on text=Inputs
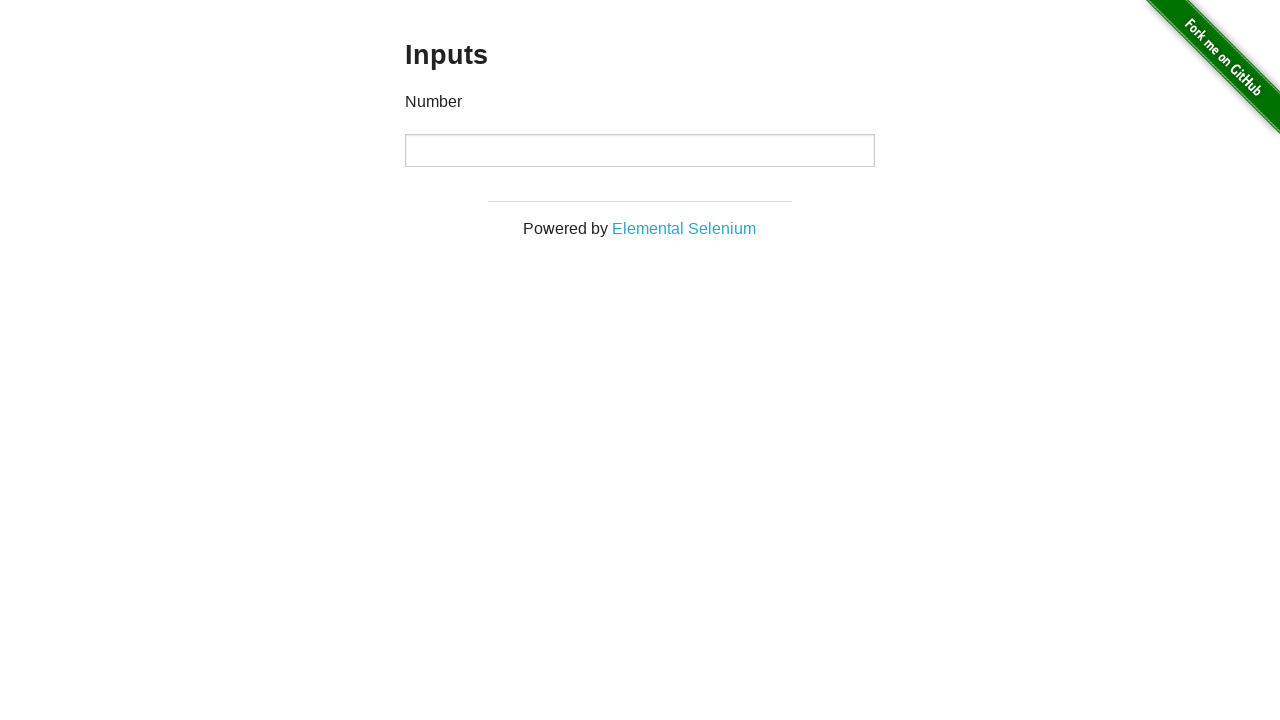

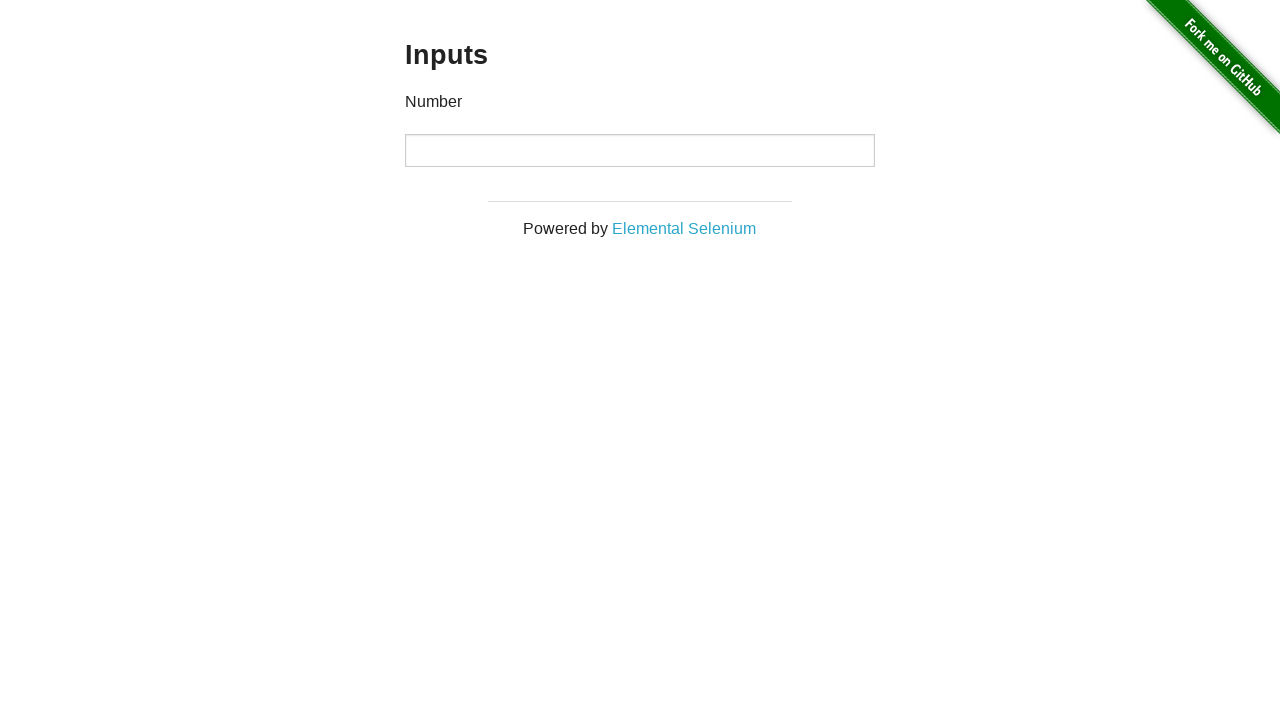